Tests a practice form by checking a checkbox, selecting radio button and dropdown options, filling password, submitting the form, verifying success message, navigating to shop, and adding a product to cart

Starting URL: https://rahulshettyacademy.com/angularpractice/

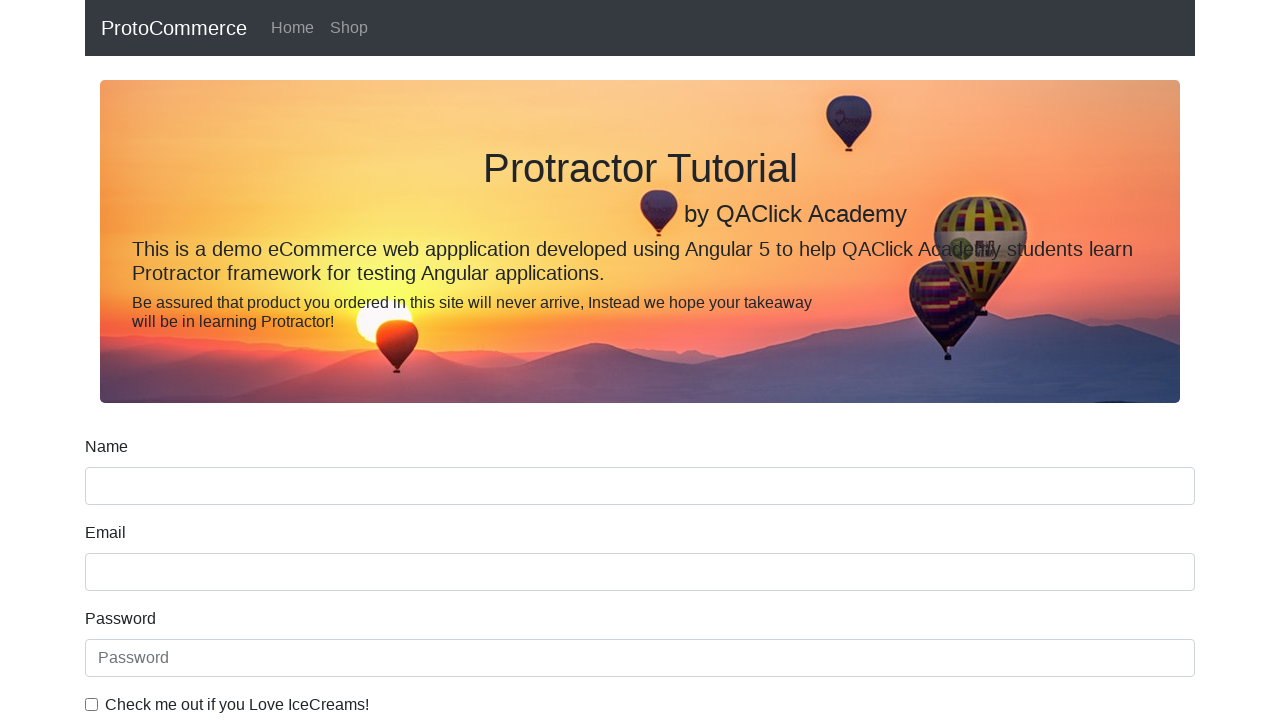

Checked ice cream checkbox at (92, 704) on internal:label="Check me out if you Love IceCreams!"i
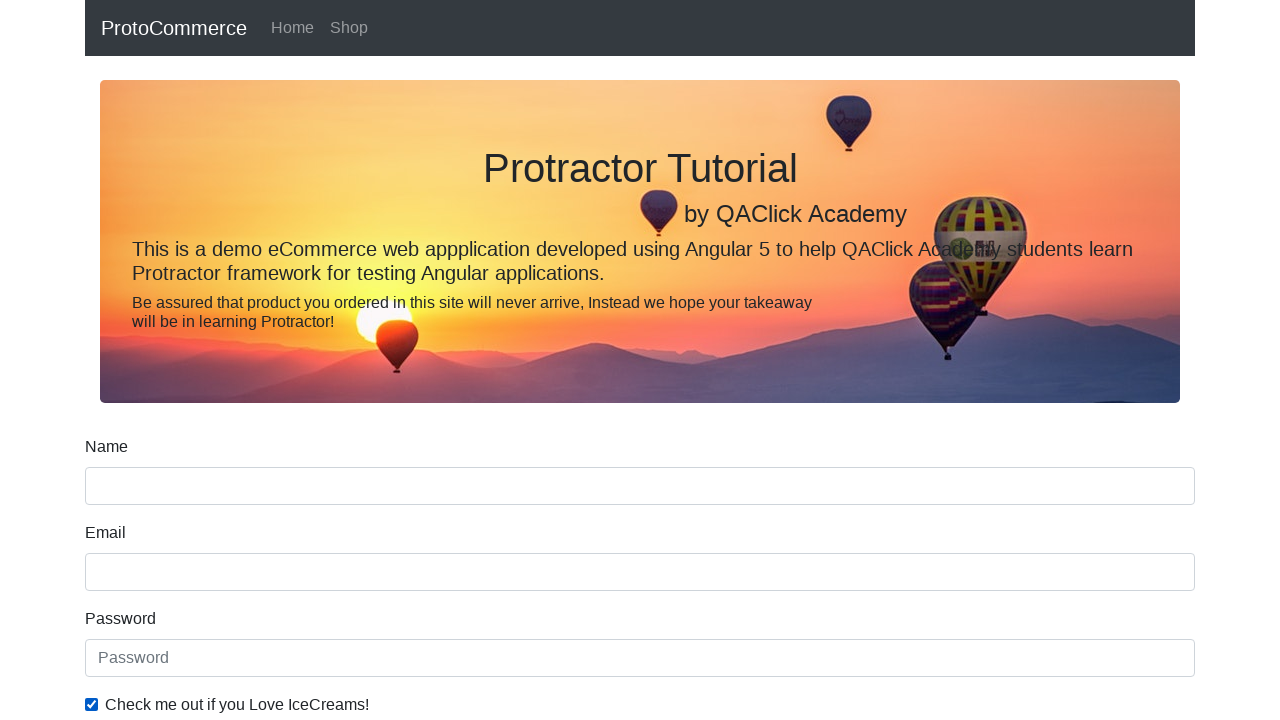

Selected 'Employed' radio button at (326, 360) on internal:label="Employed"i
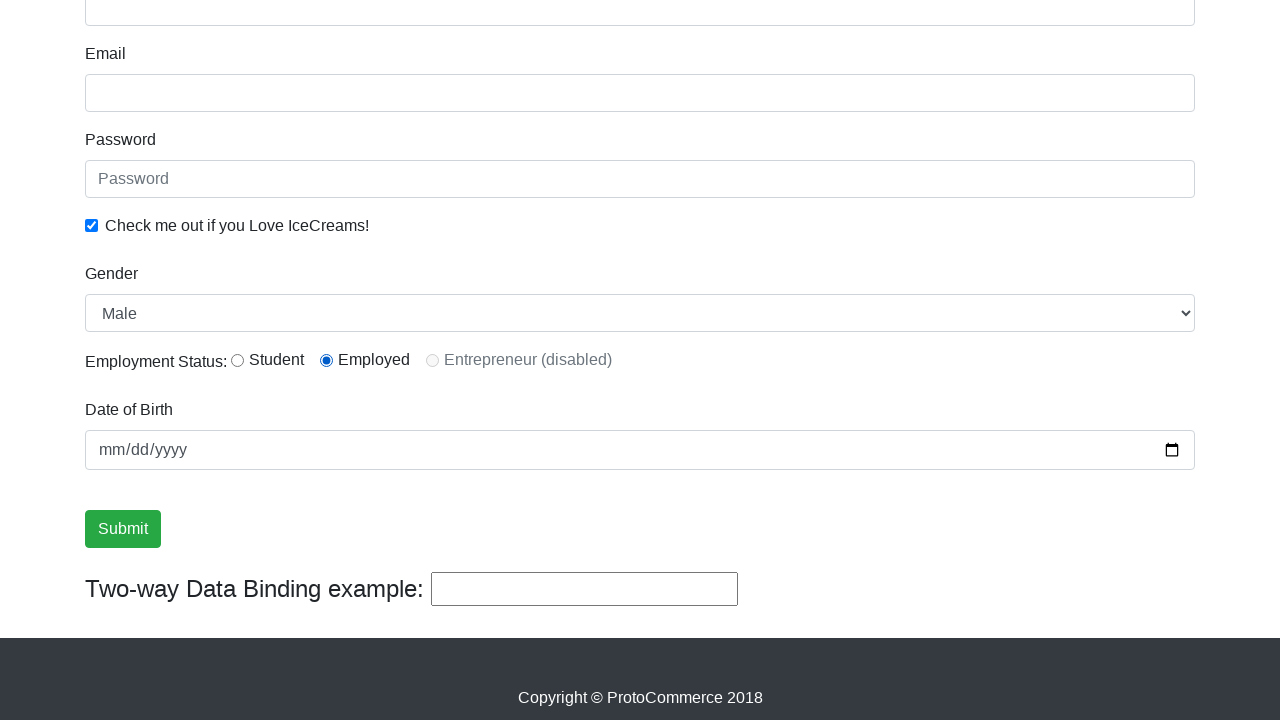

Selected 'Female' from Gender dropdown on internal:label="Gender"i
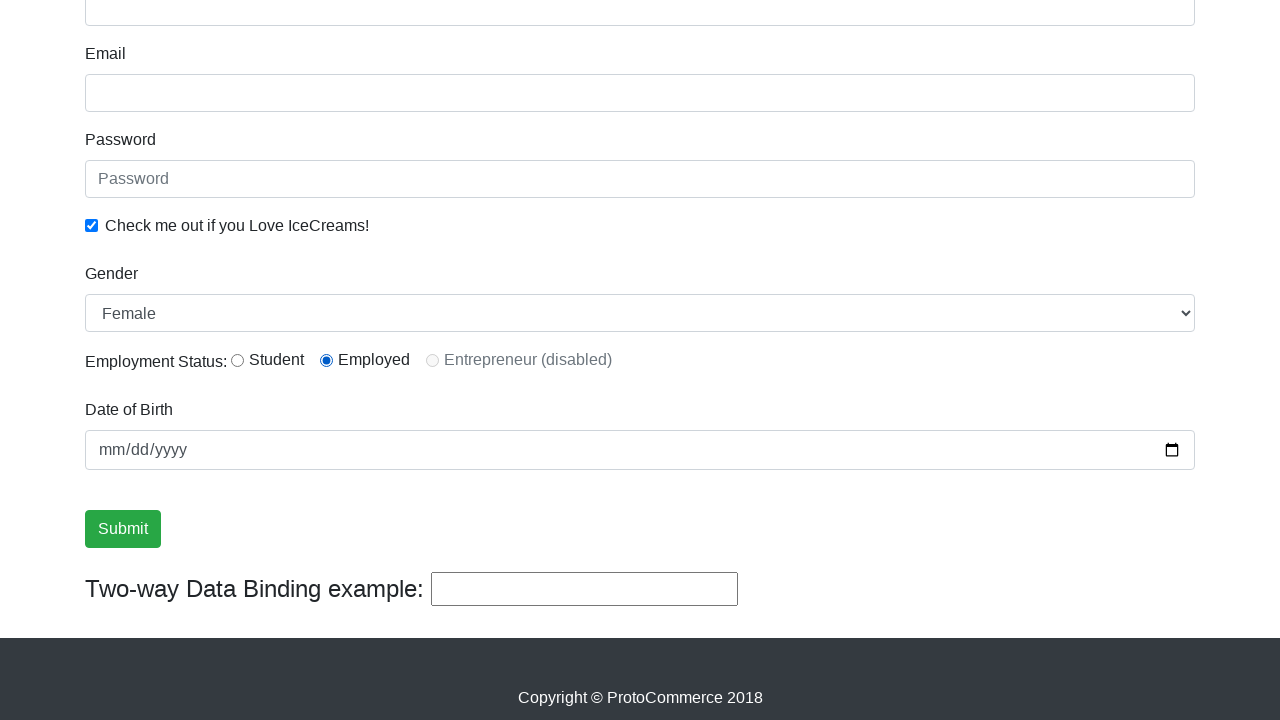

Filled password field with 'abc123' on internal:attr=[placeholder="Password"i]
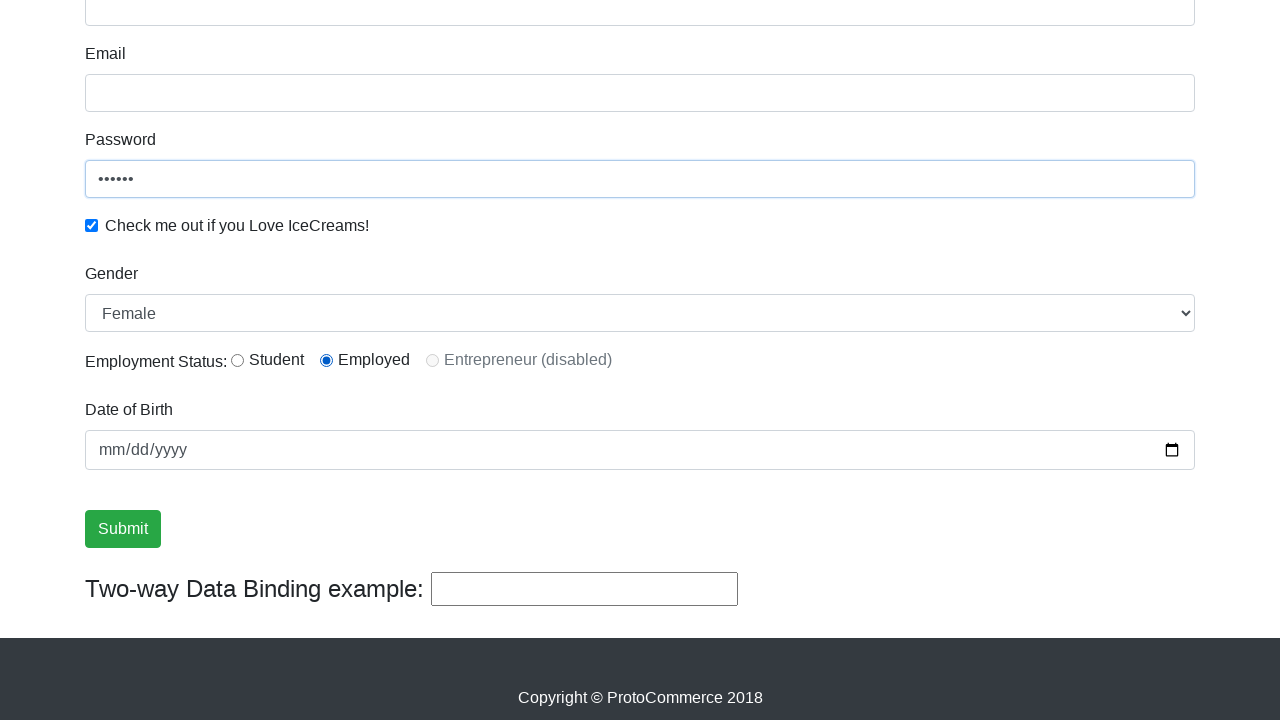

Clicked Submit button at (123, 529) on internal:role=button[name="Submit"i]
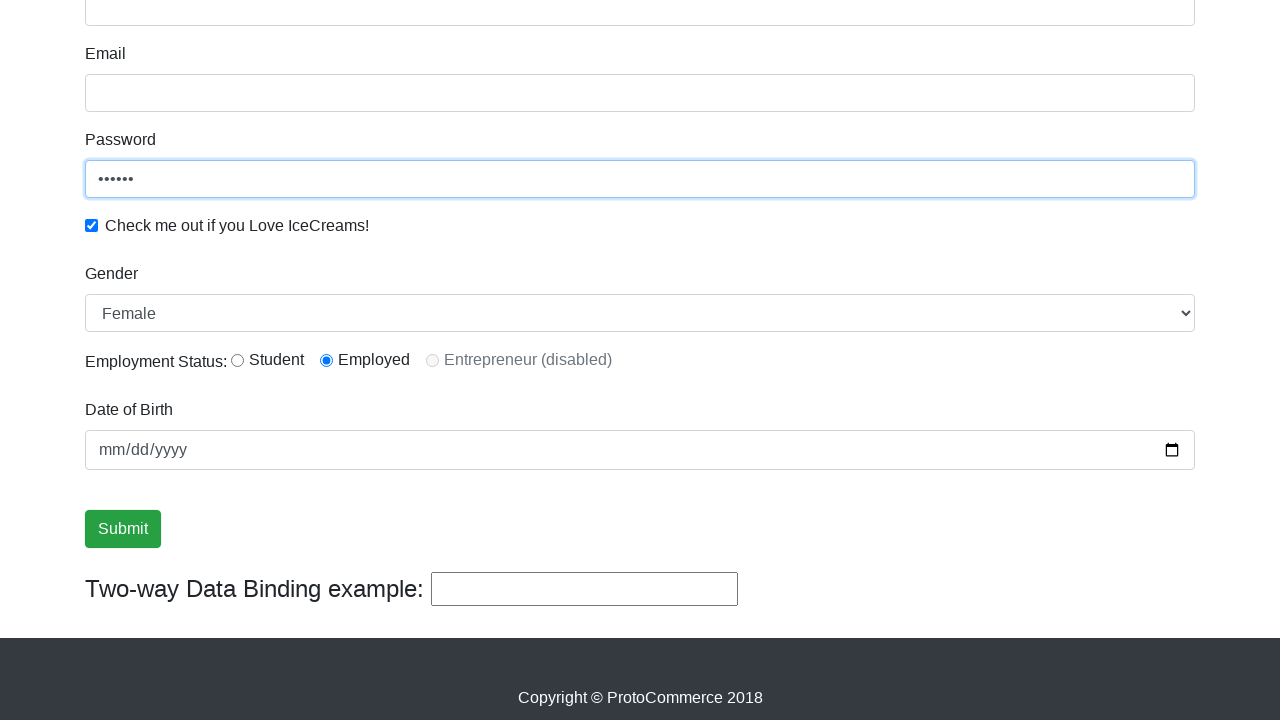

Verified success message appears at (640, 360) on internal:text="Success! The Form has been submitted successfully!."i
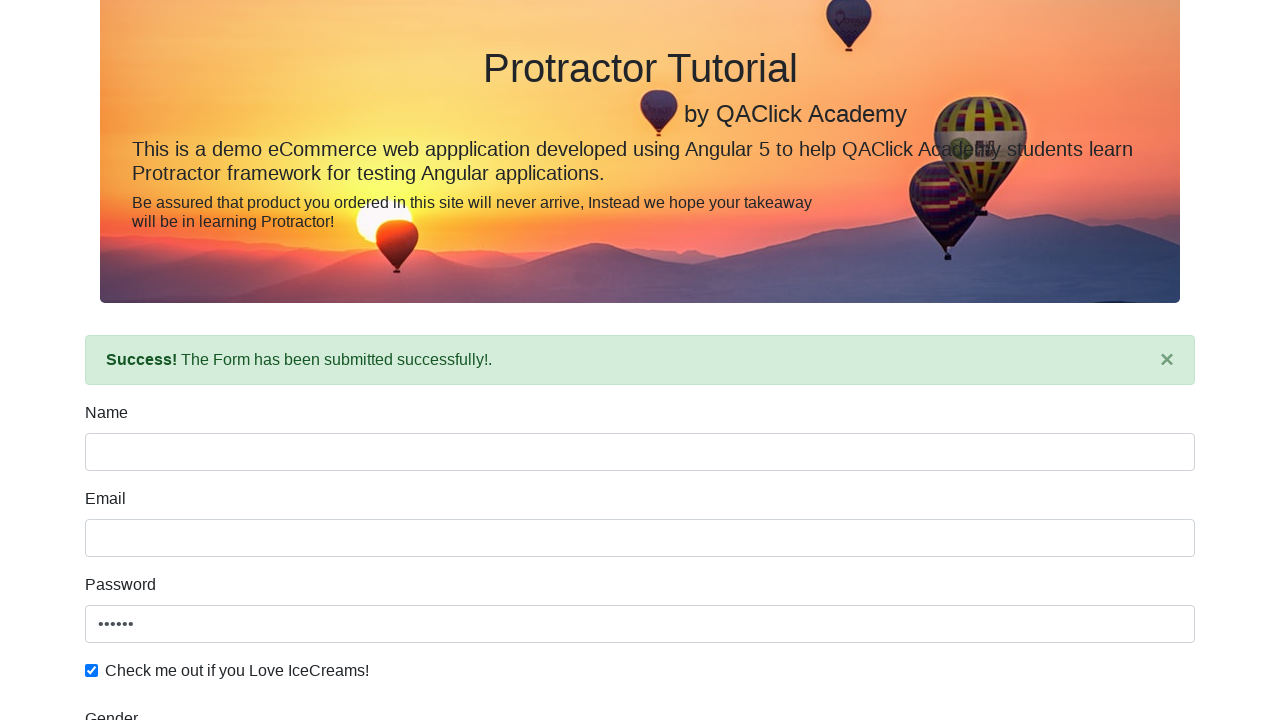

Navigated to Shop page at (349, 28) on internal:role=link[name="Shop"i]
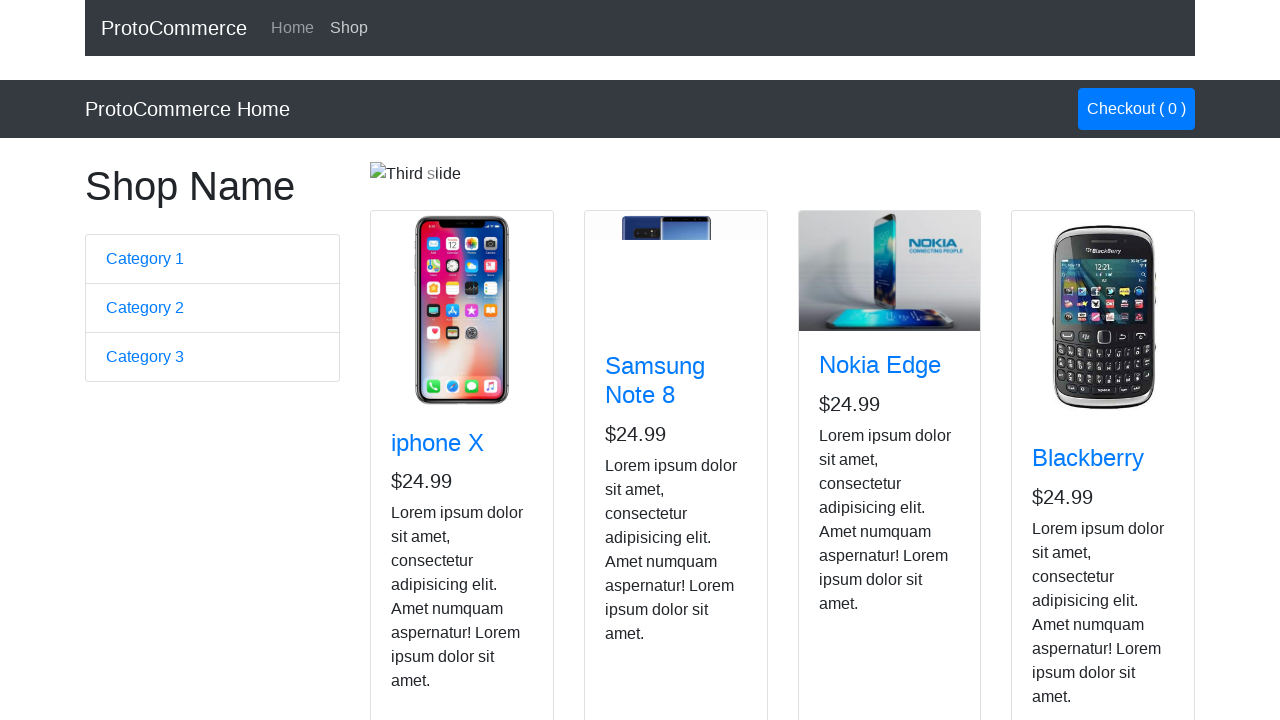

Added Nokia Edge product to cart at (854, 528) on app-card >> internal:has-text="Nokia Edge"i >> internal:role=button
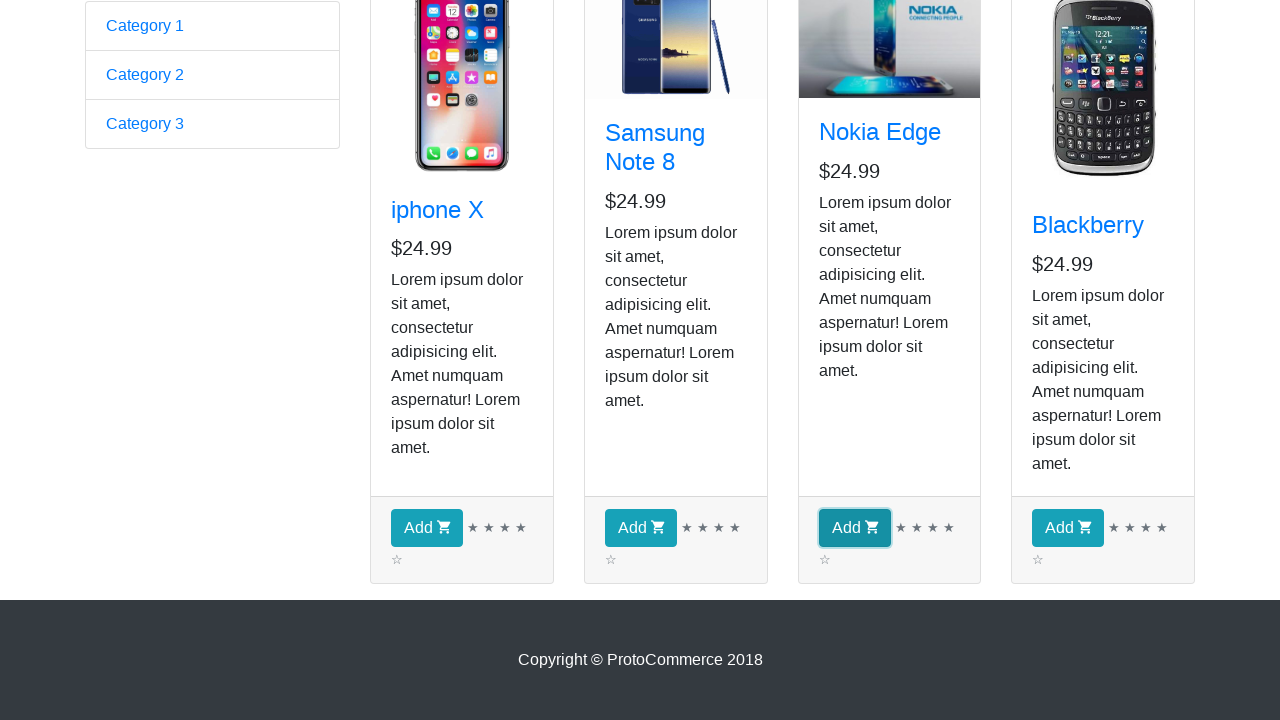

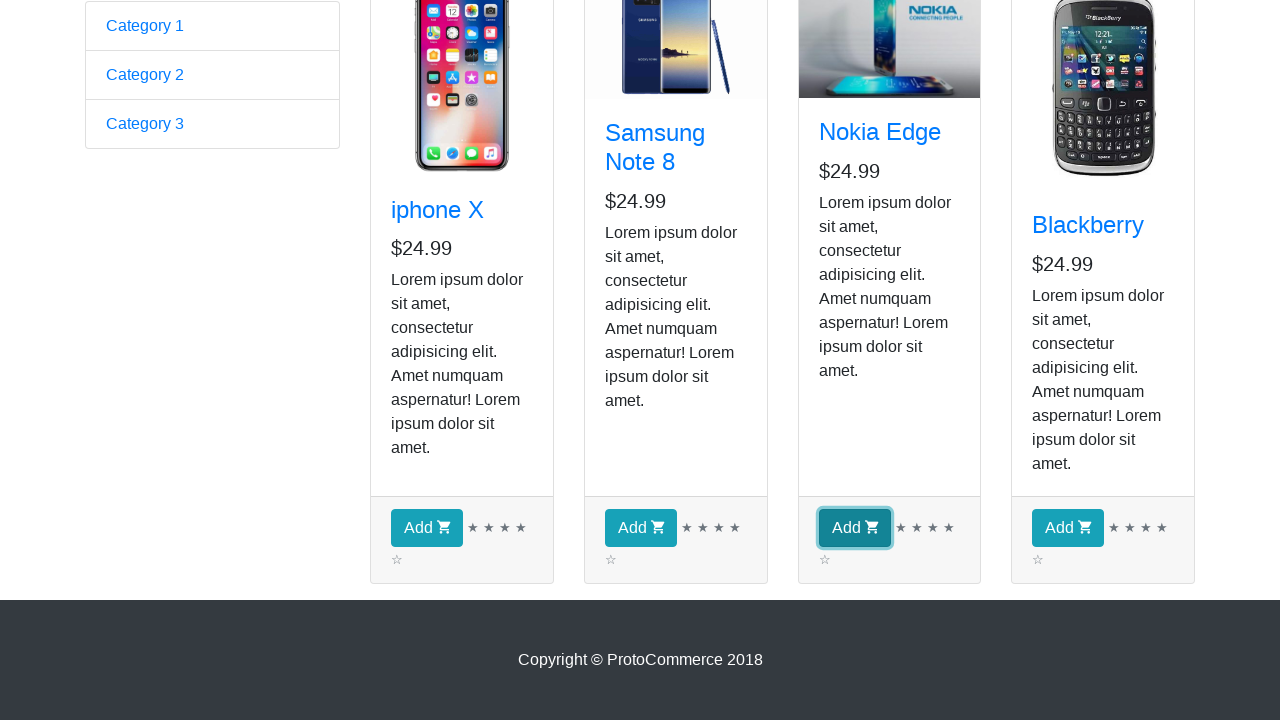